Tests that sorting by "Price" is maintained when navigating through pagination pages

Starting URL: https://rahulshettyacademy.com/seleniumPractise/#/offers

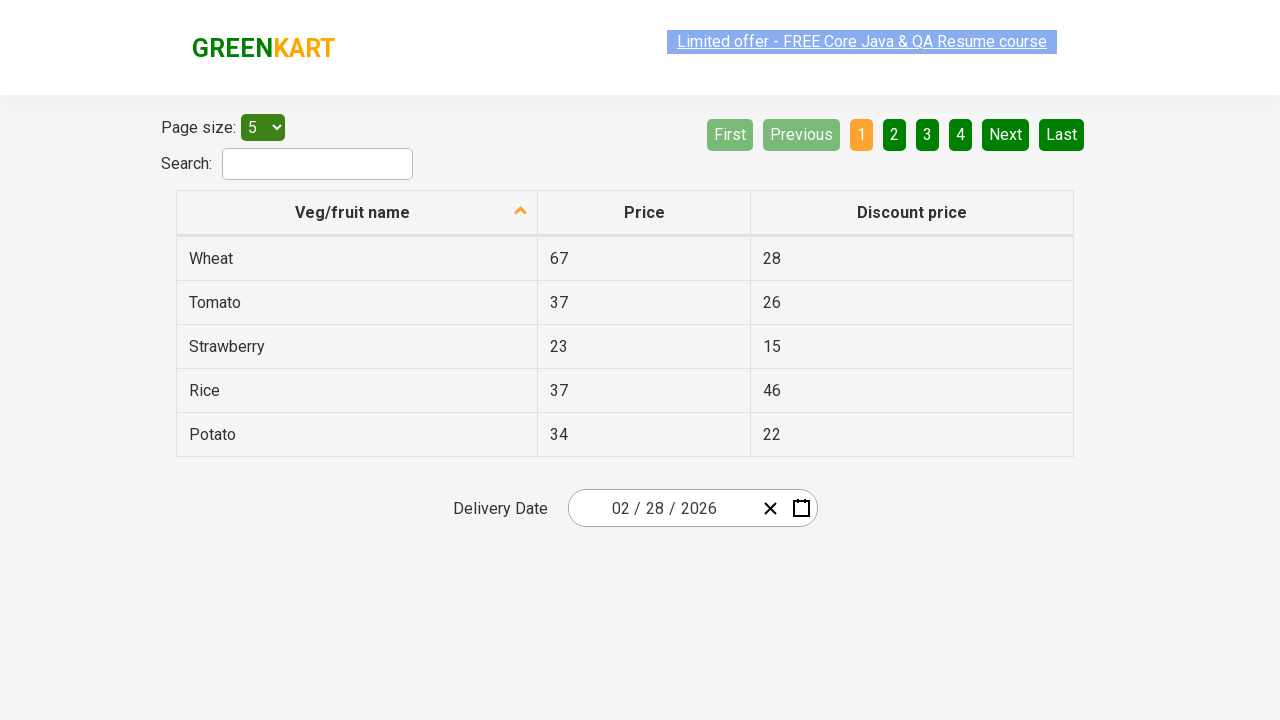

Waited for table to become visible
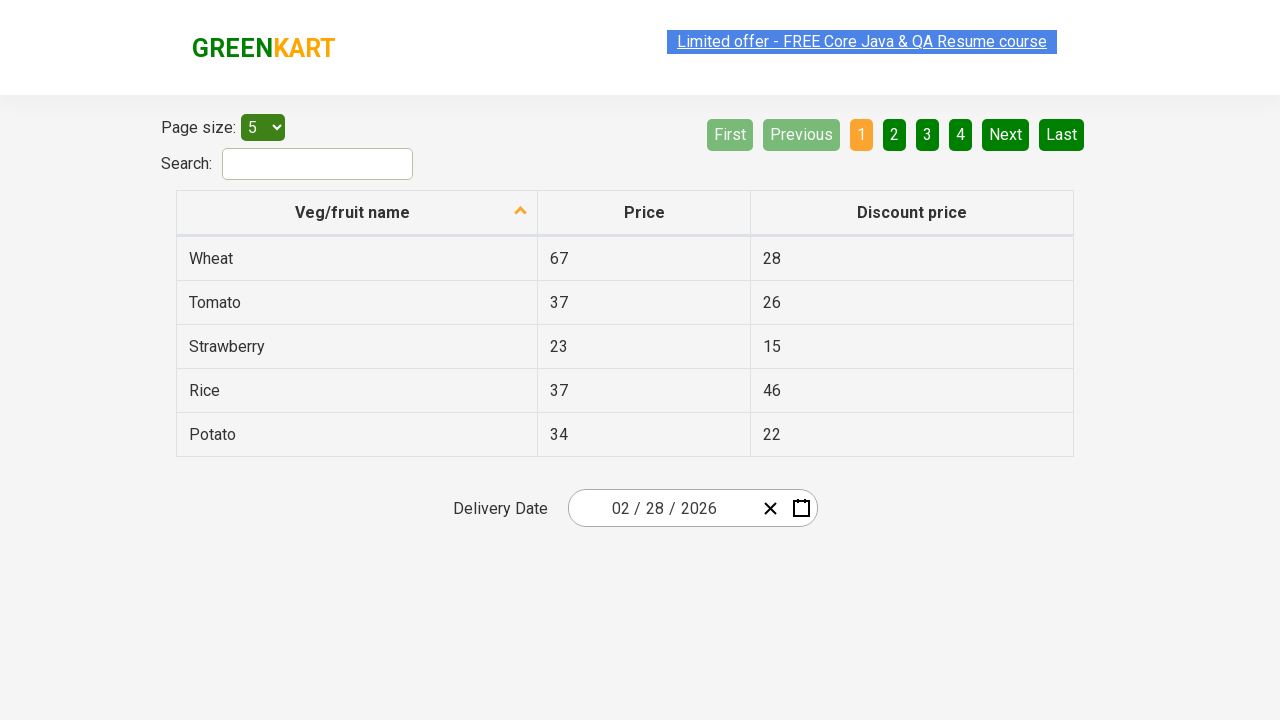

Clicked Price column header to sort by price at (644, 213) on th:has-text('Price')
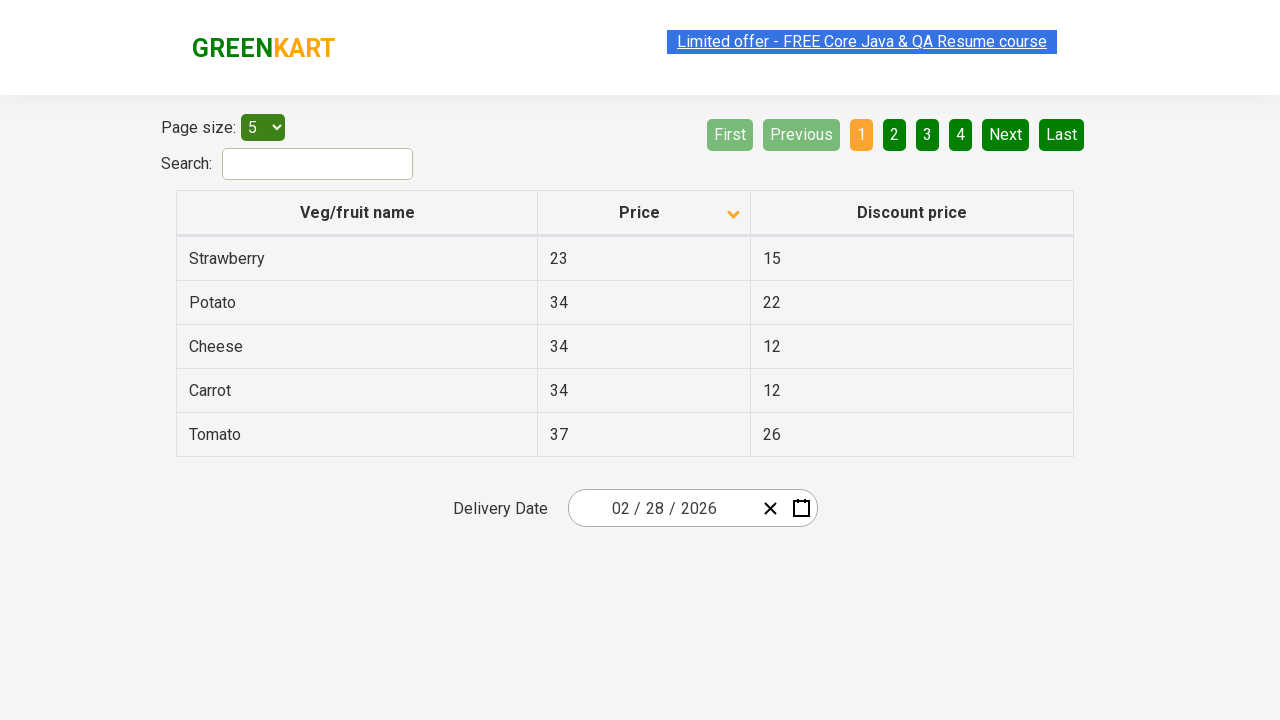

Waited for sorting to apply
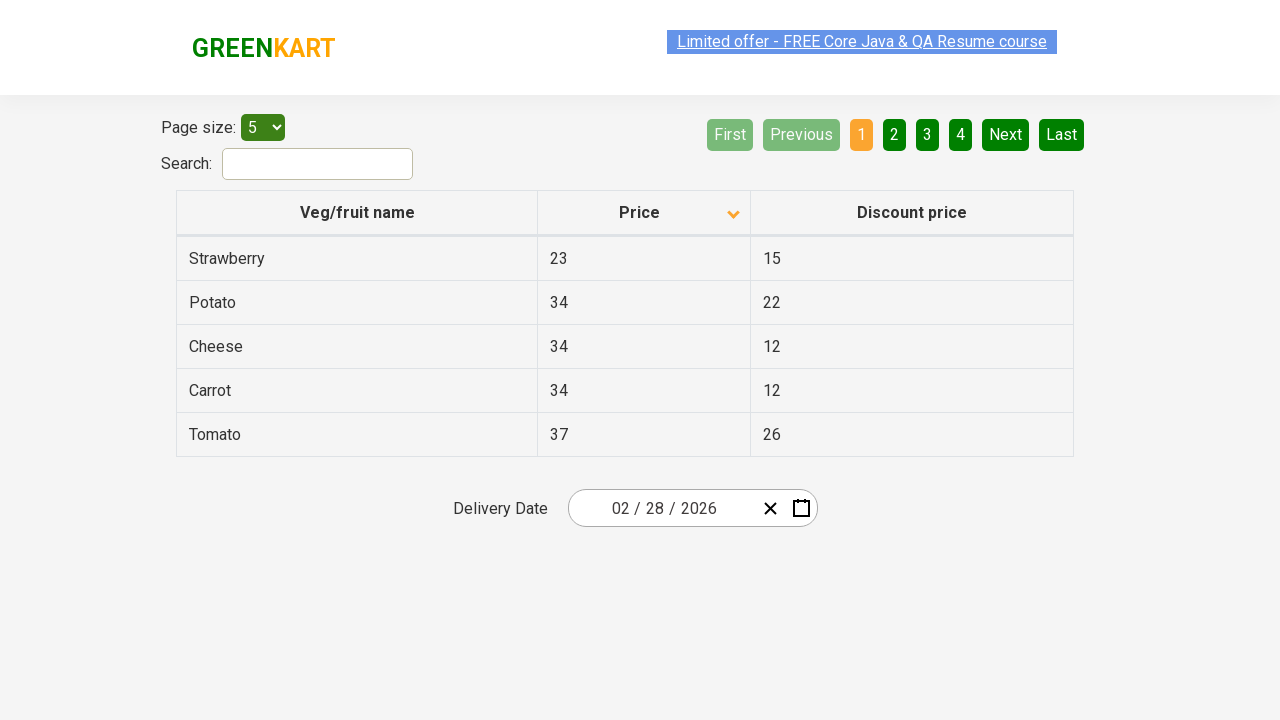

Clicked Next button to navigate to next page at (1006, 134) on a[aria-label='Next']
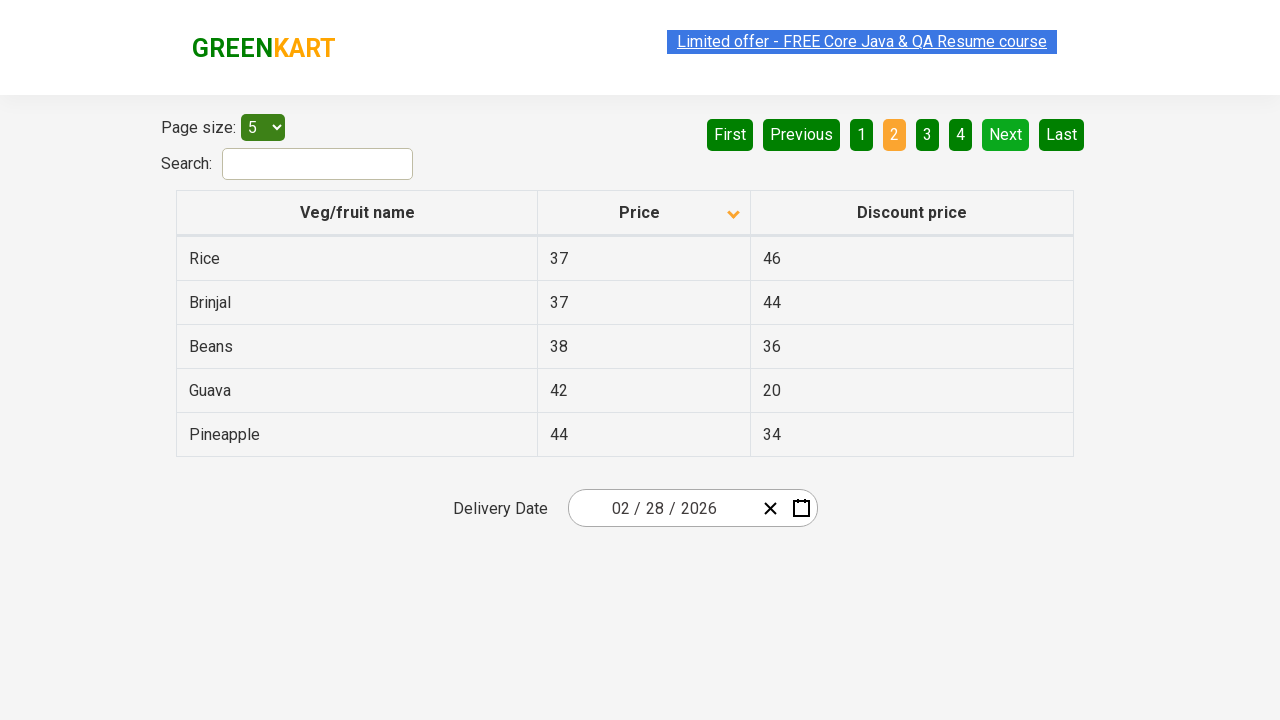

Waited for next page to load
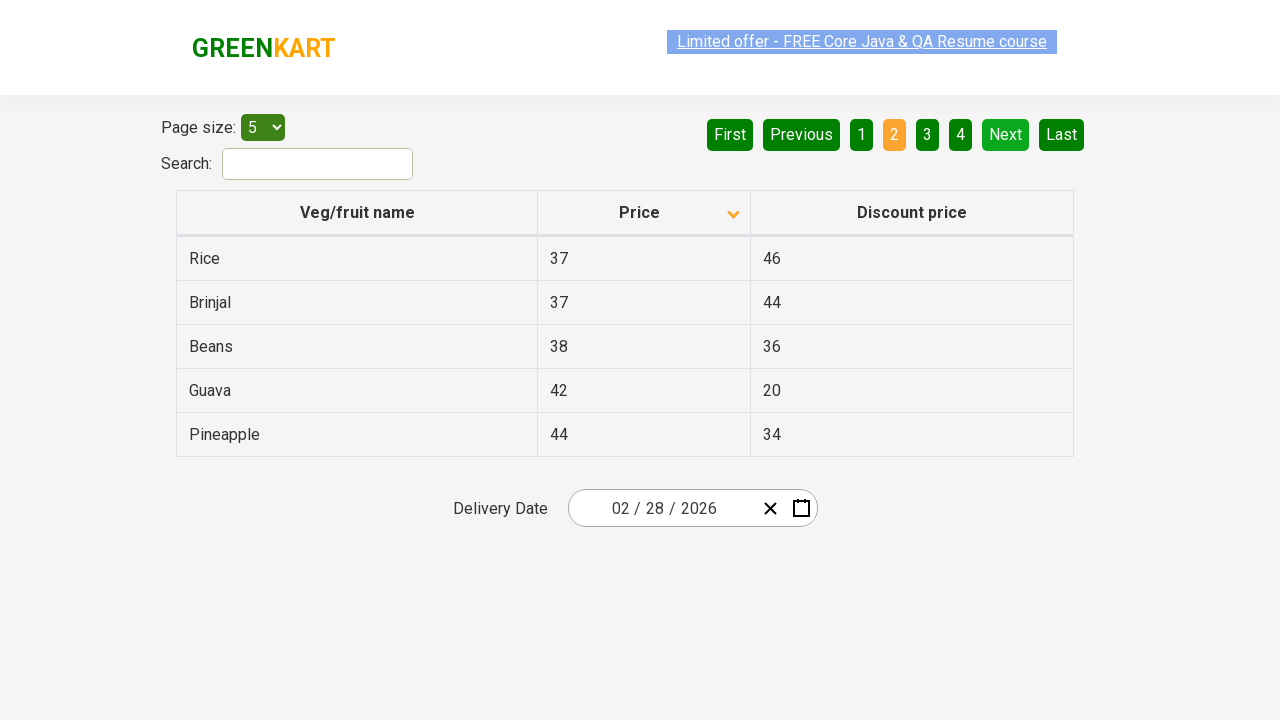

Clicked First button to return to first page at (730, 134) on a[aria-label='First']
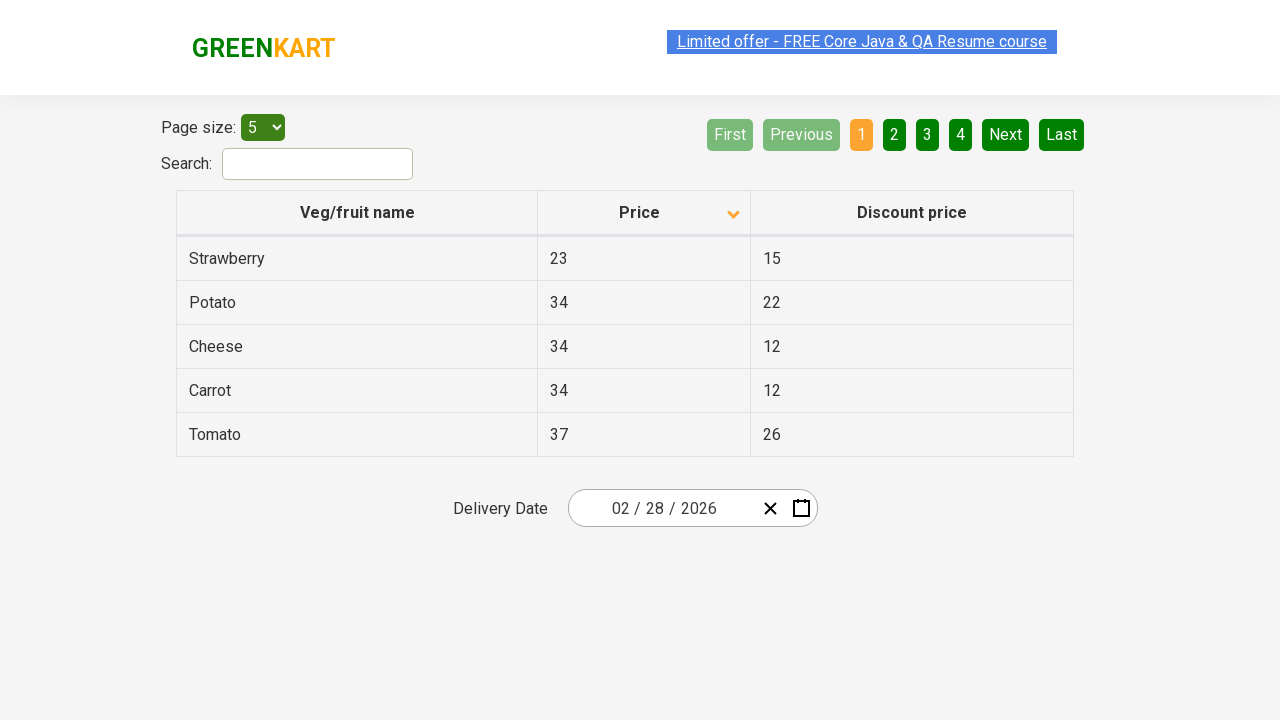

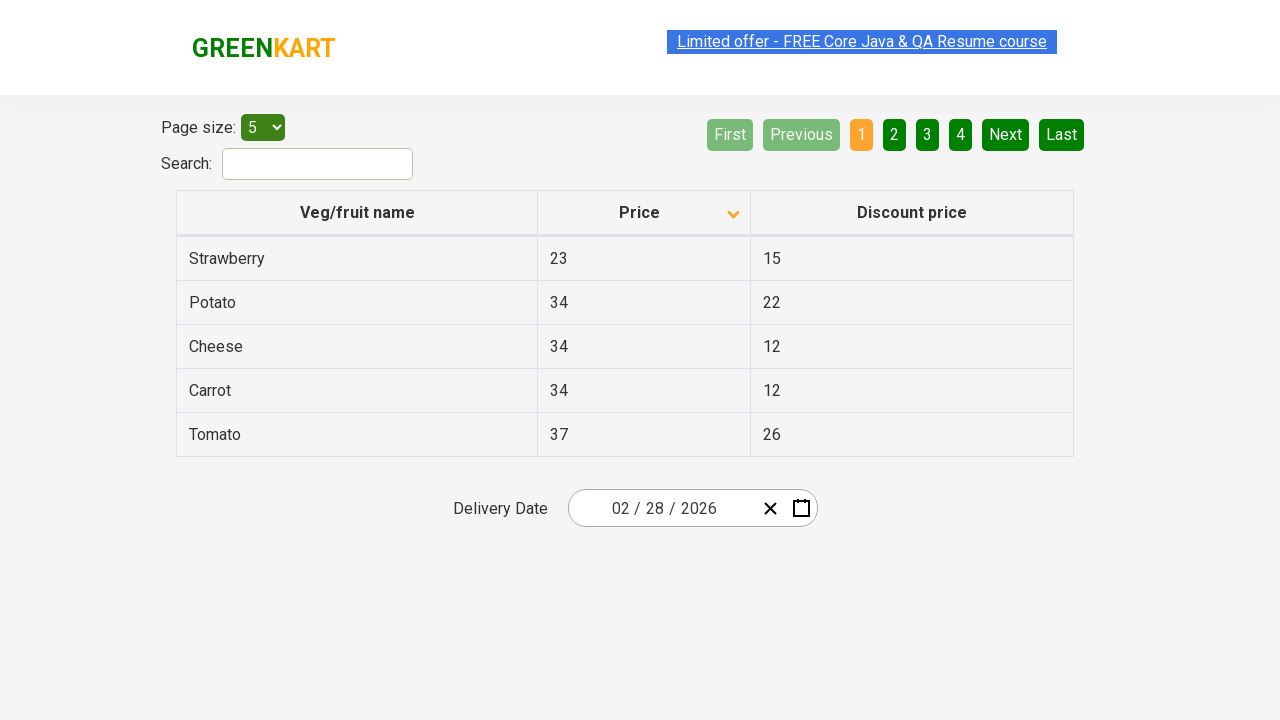